Tests explicit wait for element presence when element is not yet in DOM - waits for Hello World text to appear

Starting URL: http://the-internet.herokuapp.com/dynamic_loading/2

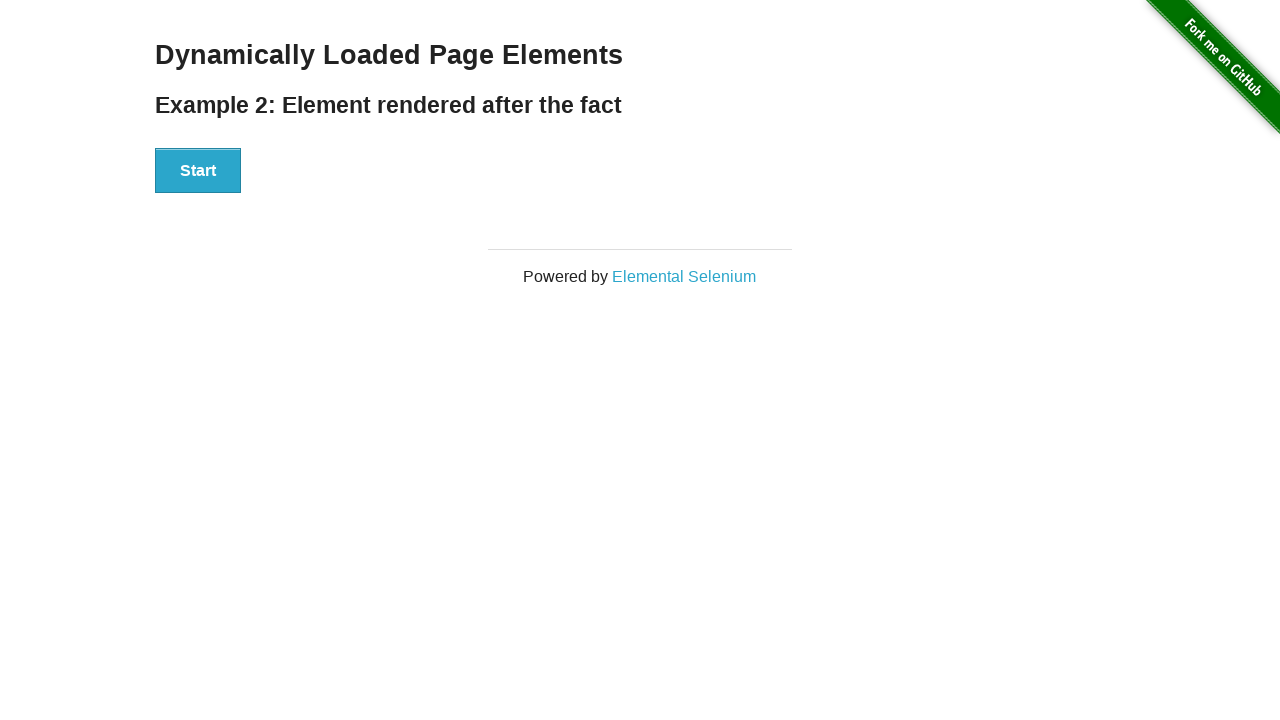

Navigated to dynamic loading page (element not in DOM)
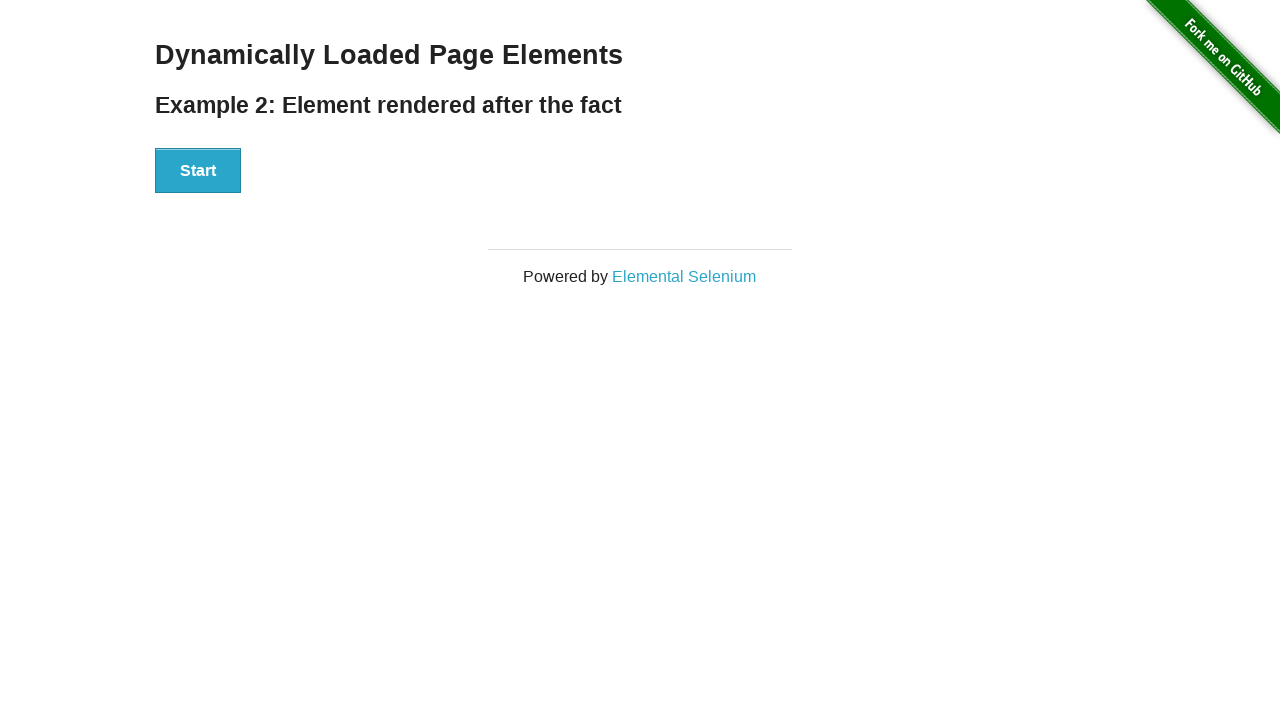

Clicked Start button to trigger dynamic loading at (198, 171) on button:has-text('Start')
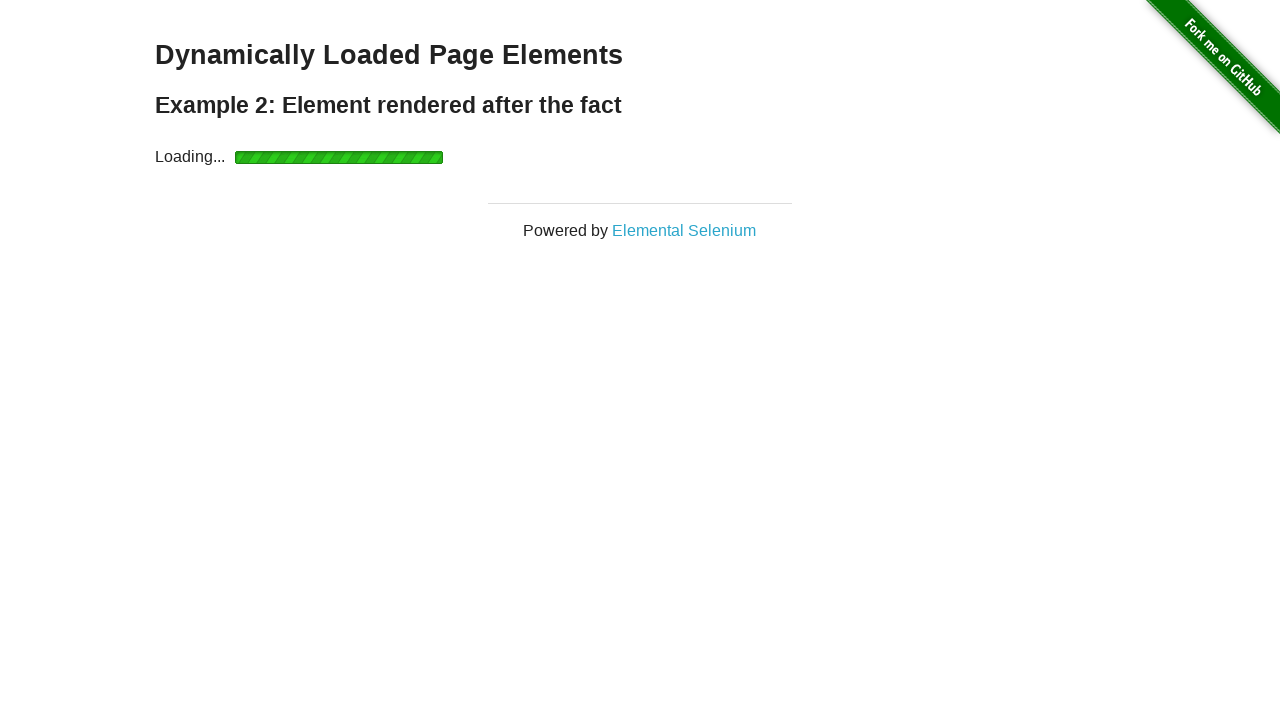

Waited for 'Hello World!' text to appear in DOM and verified presence
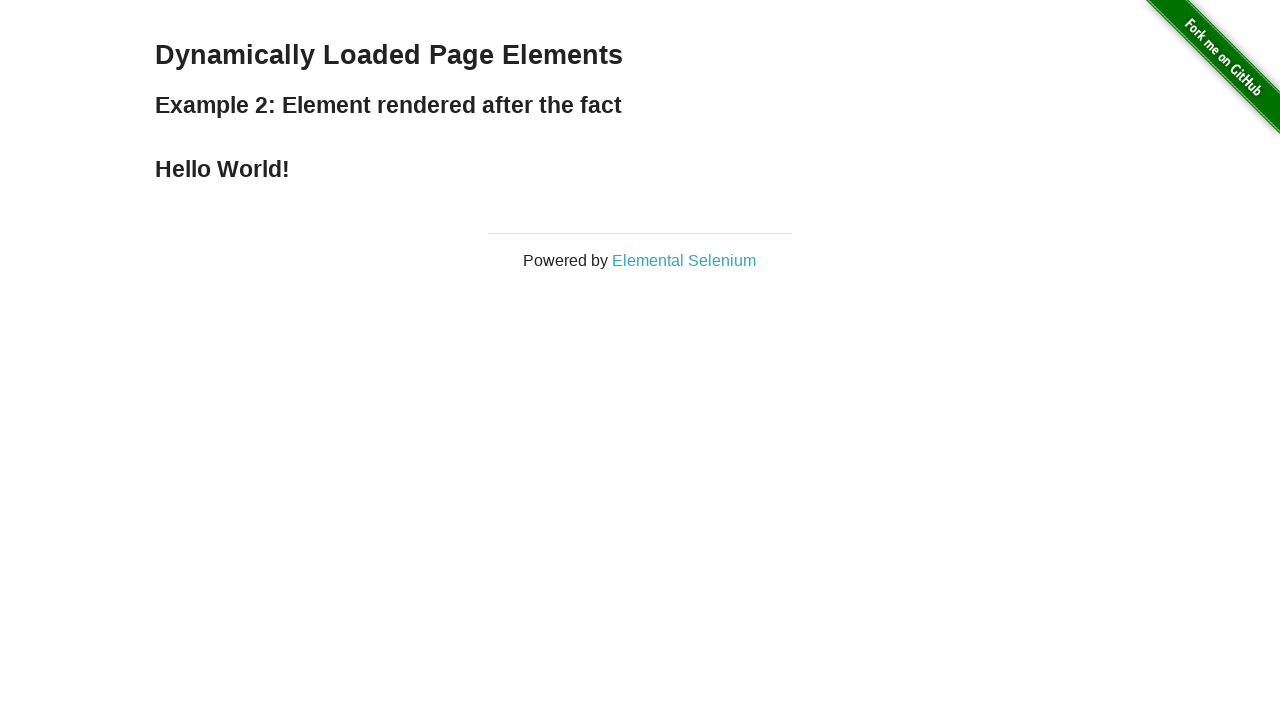

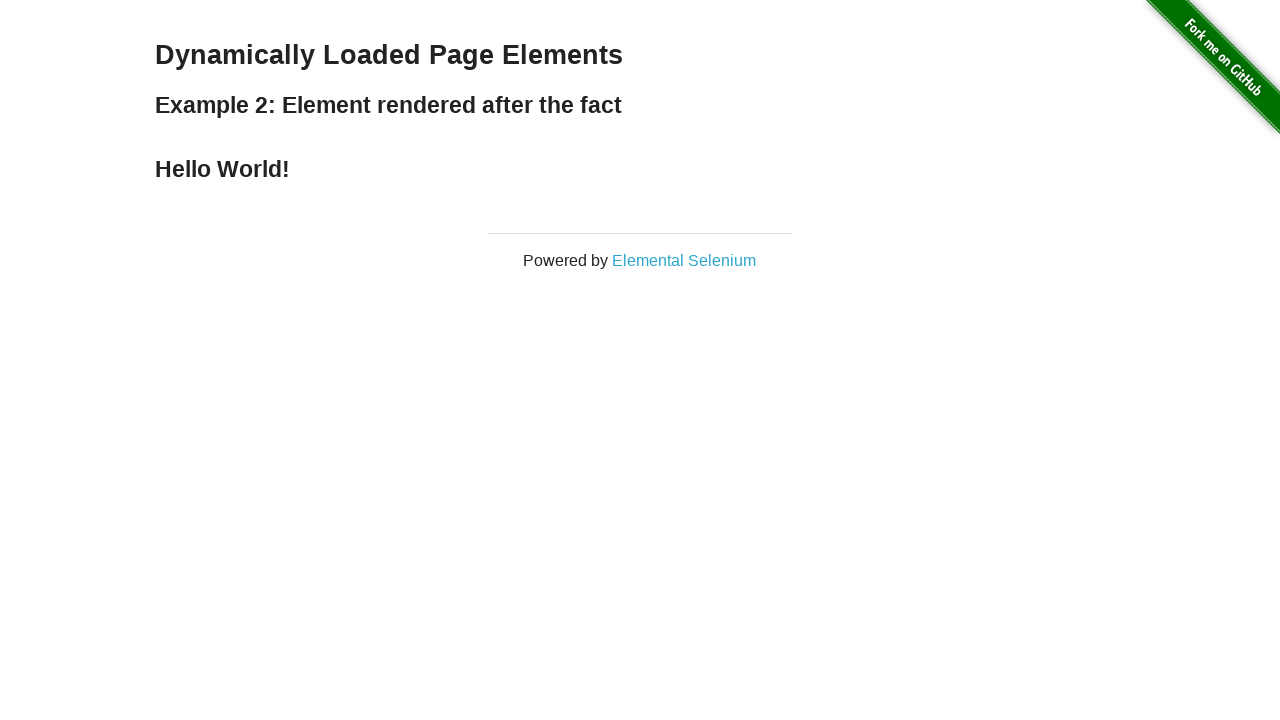